Tests adding a todo item and marking it as completed in the TodoMVC demo app

Starting URL: https://demo.playwright.dev/todomvc/#/

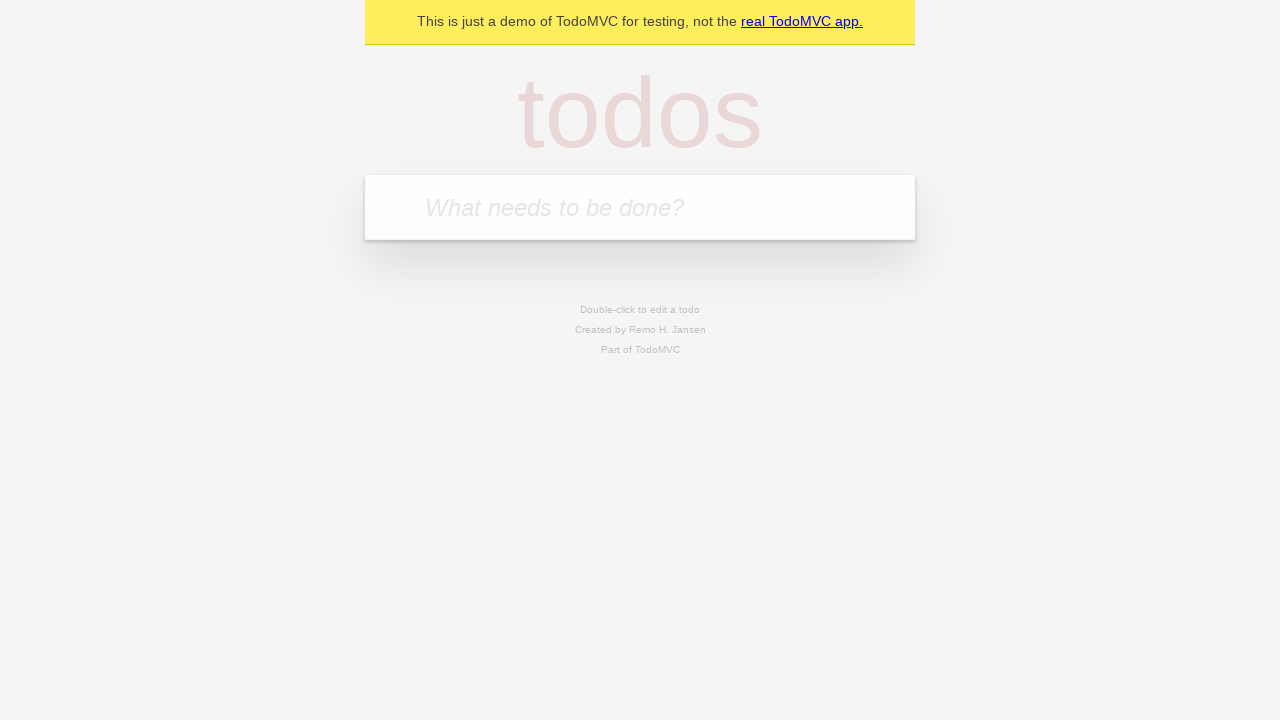

Clicked on the todo input field at (640, 207) on internal:attr=[placeholder="What needs to be done?"i]
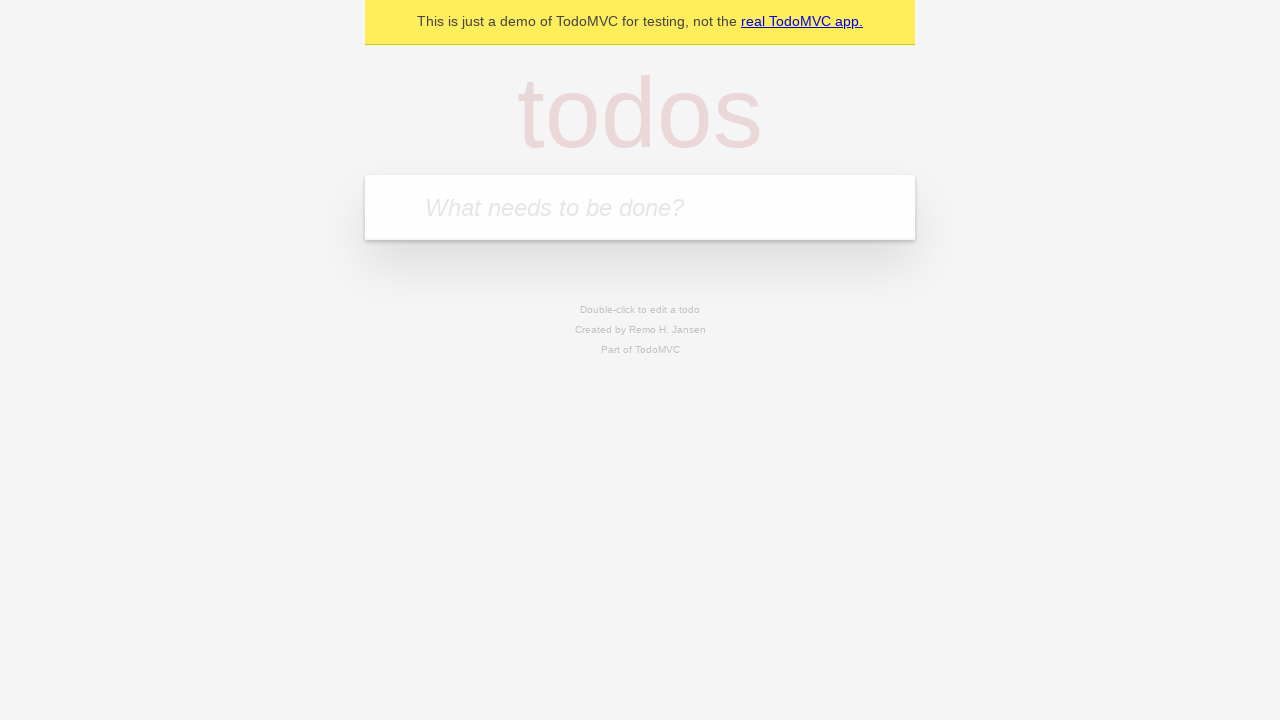

Filled todo input with 'Создать первый сценарий playwright' on internal:attr=[placeholder="What needs to be done?"i]
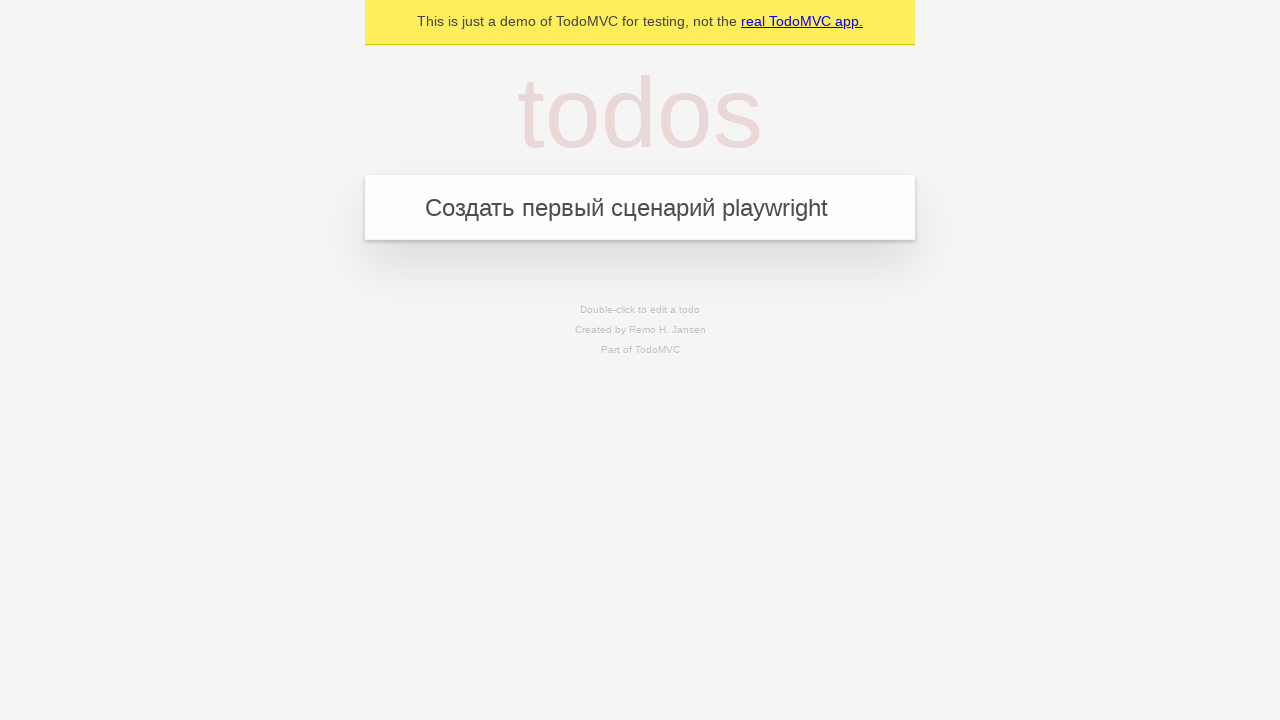

Pressed Enter to add the todo item on internal:attr=[placeholder="What needs to be done?"i]
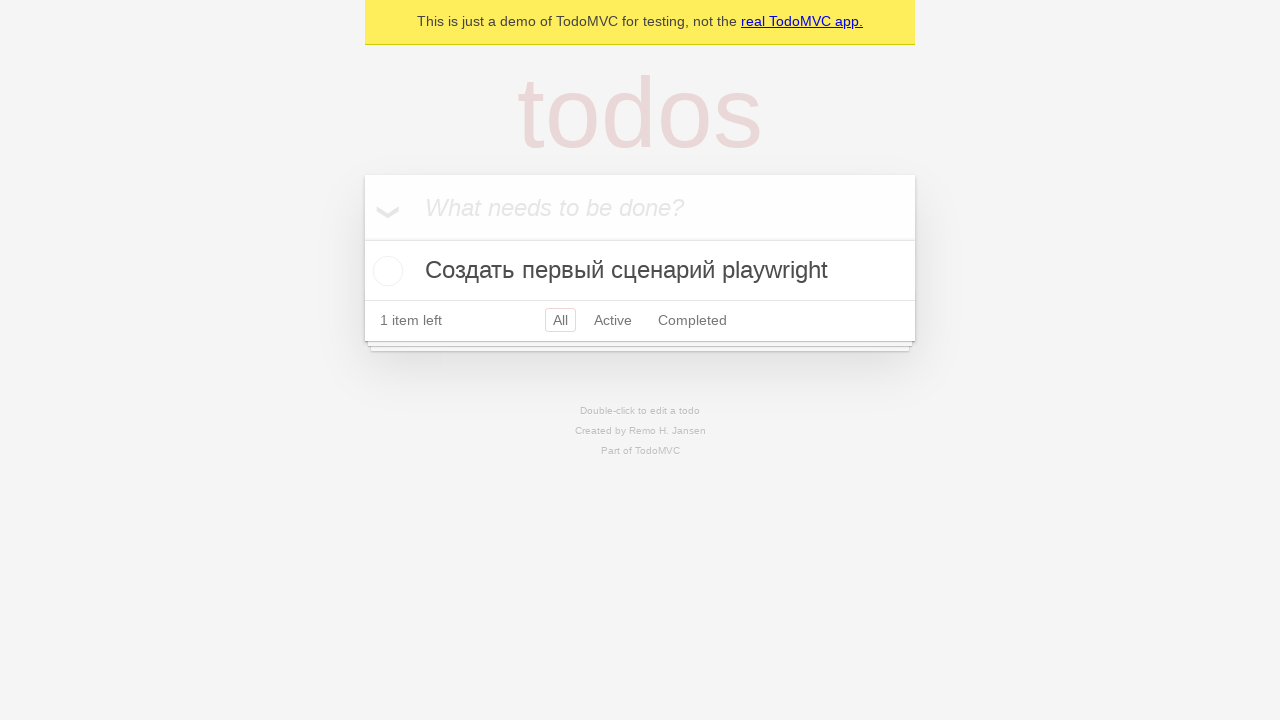

Marked the todo item as completed by checking the checkbox at (385, 271) on internal:role=checkbox[name="Toggle Todo"i]
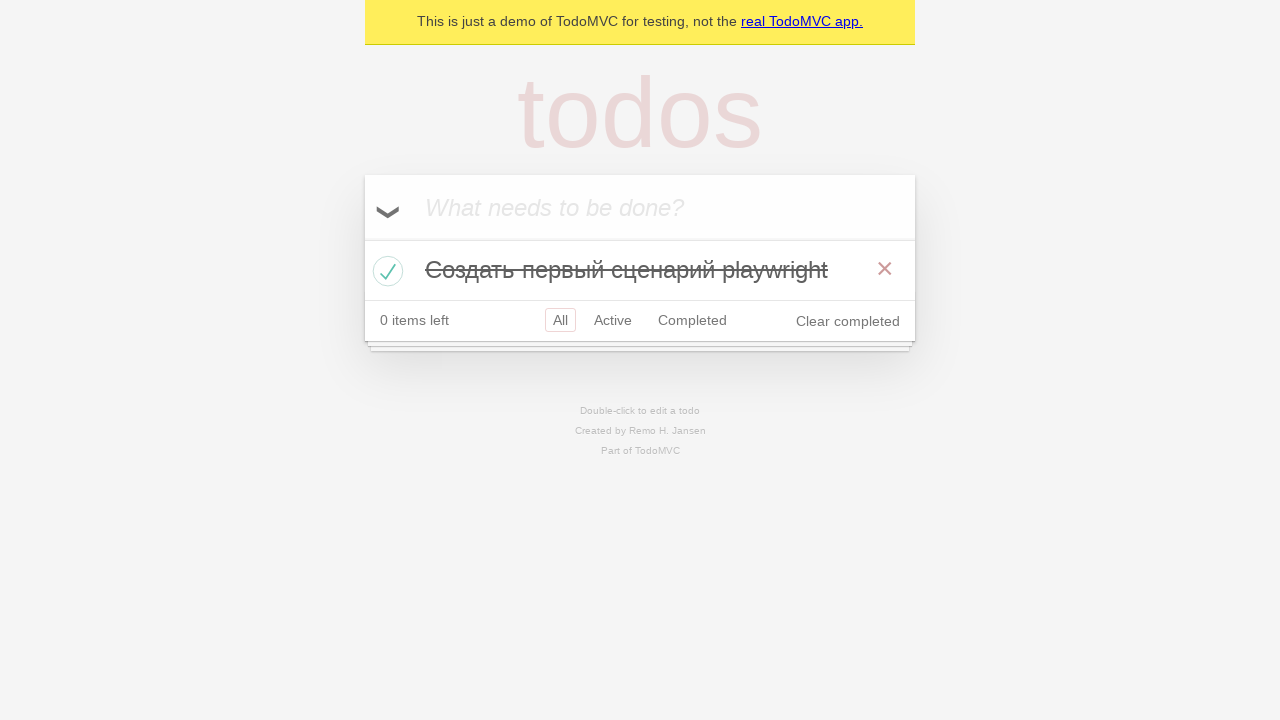

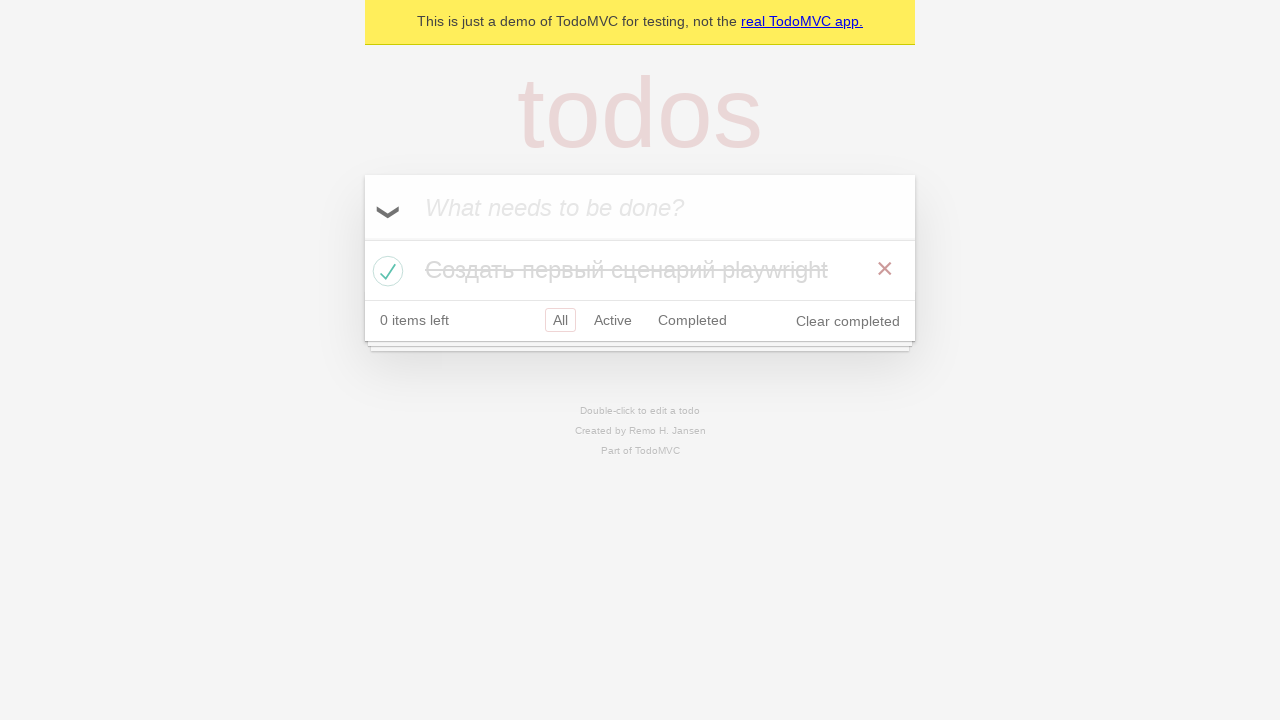